Tests python.org search feature by searching for "pycon" and verifying that search results are displayed.

Starting URL: https://www.python.org

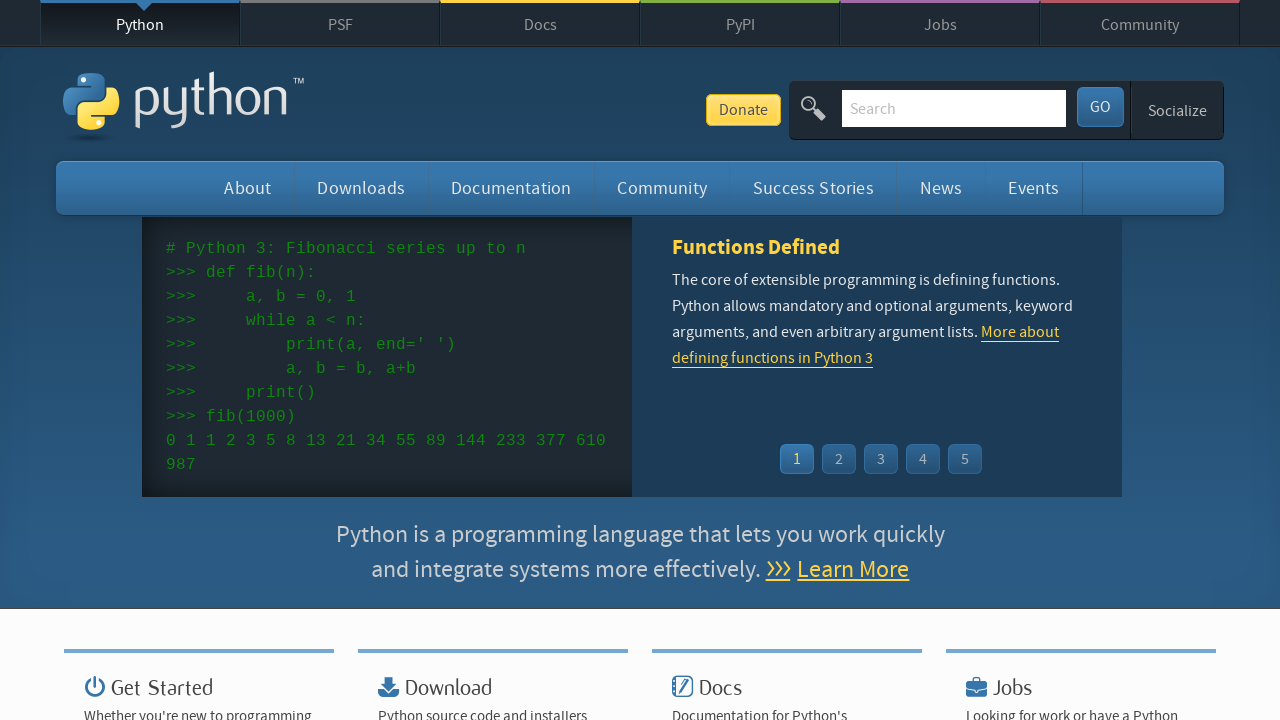

Verified page title contains 'Python'
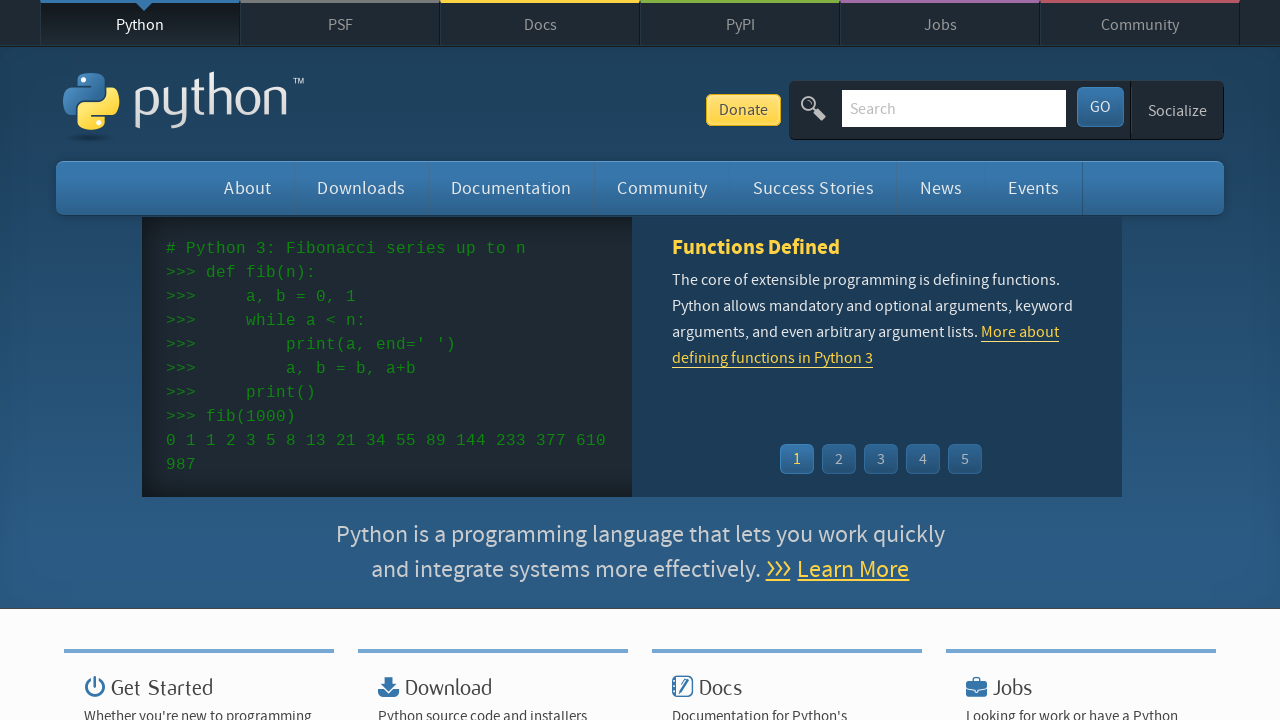

Filled search field with 'pycon' on input[name='q']
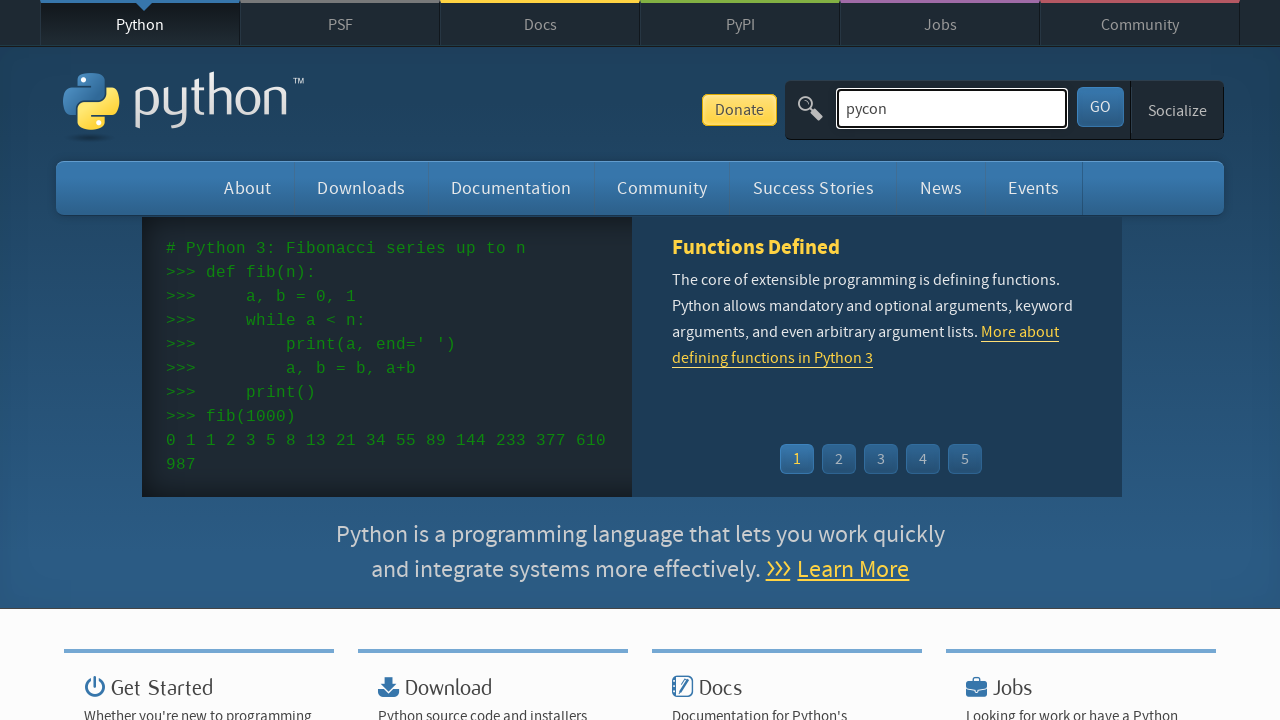

Clicked search button to submit query at (1100, 107) on button[type='submit']
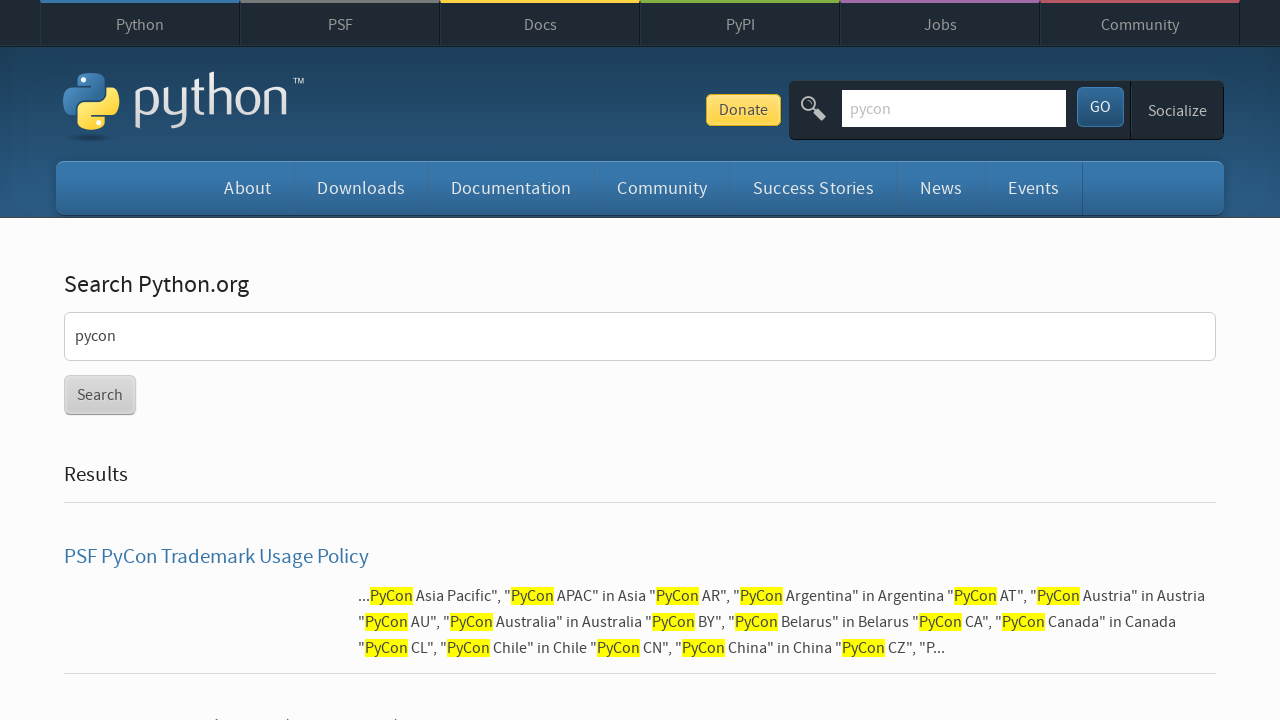

Search results loaded and displayed
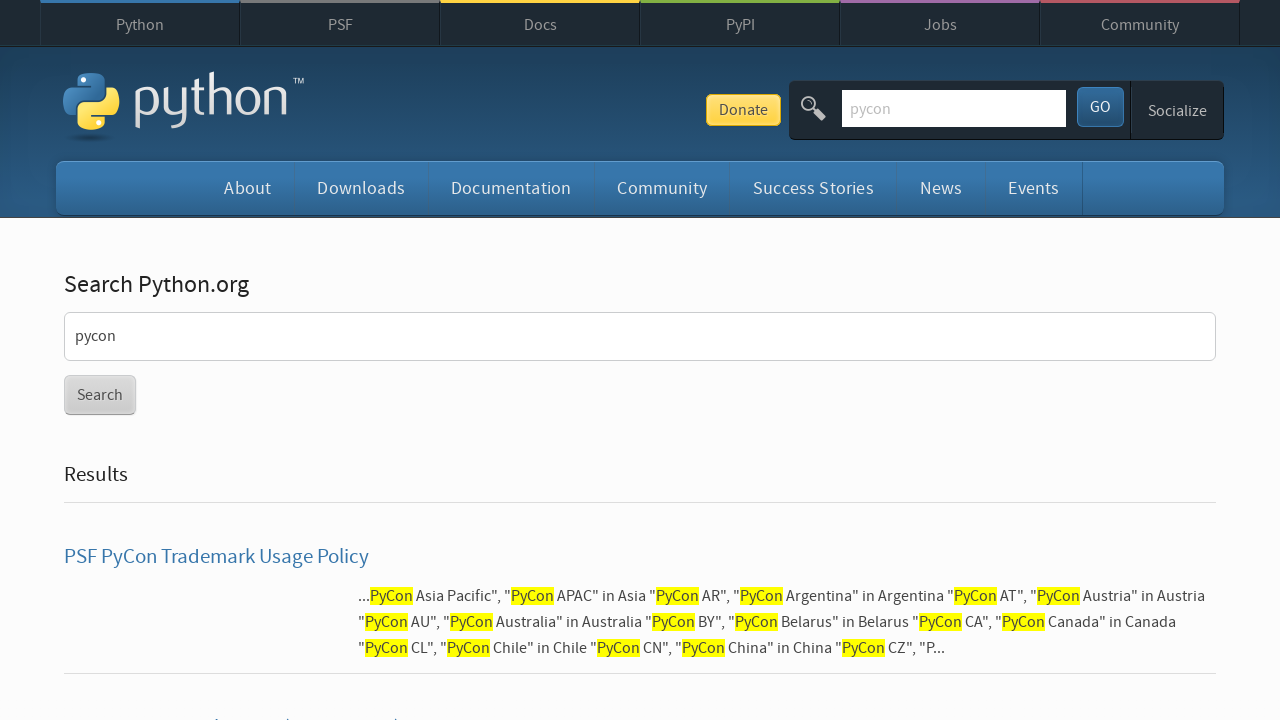

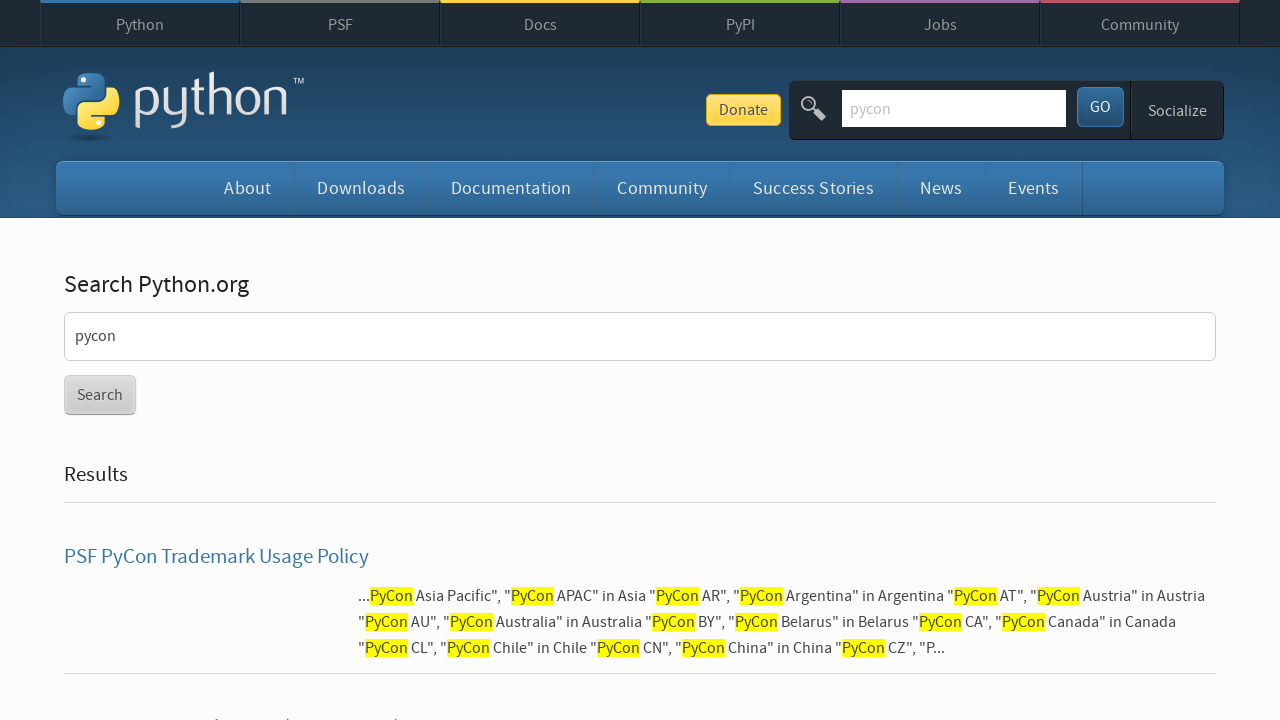